Tests a registration form by filling in first name, last name, and email fields, then submitting the form and verifying a success message is displayed.

Starting URL: http://suninjuly.github.io/registration1.html

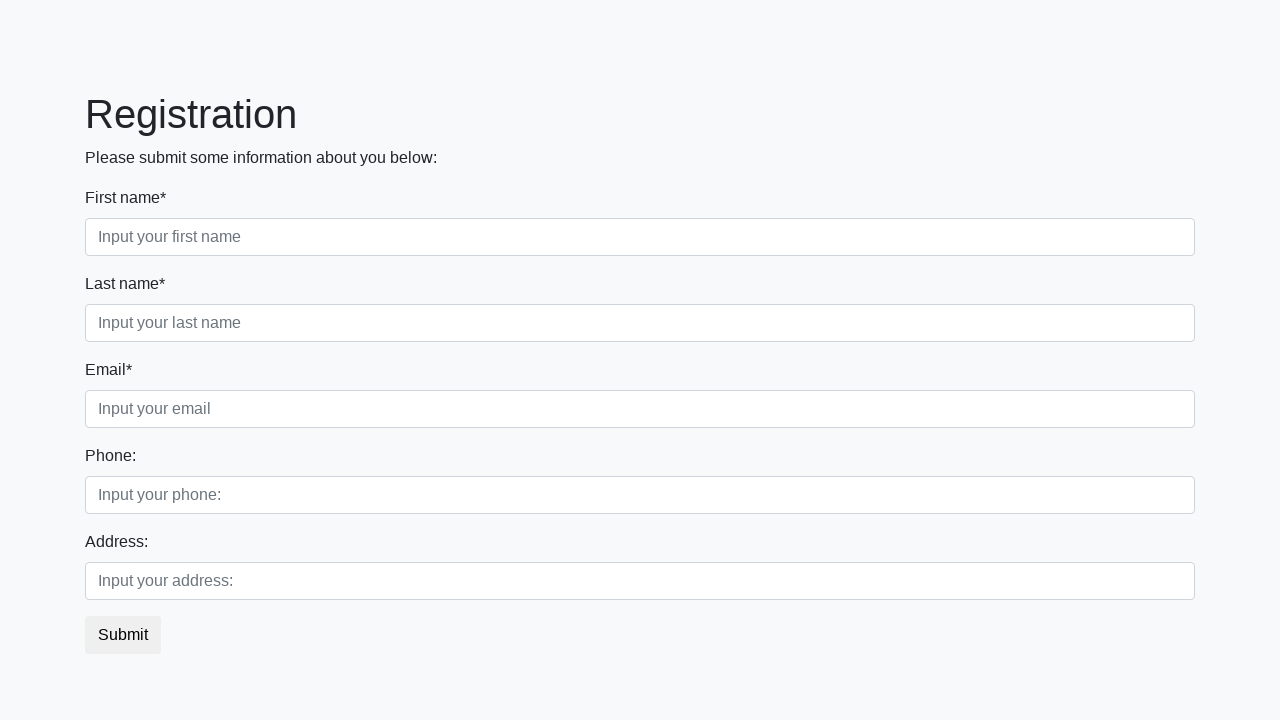

Filled first name field with 'Ivan' on .first
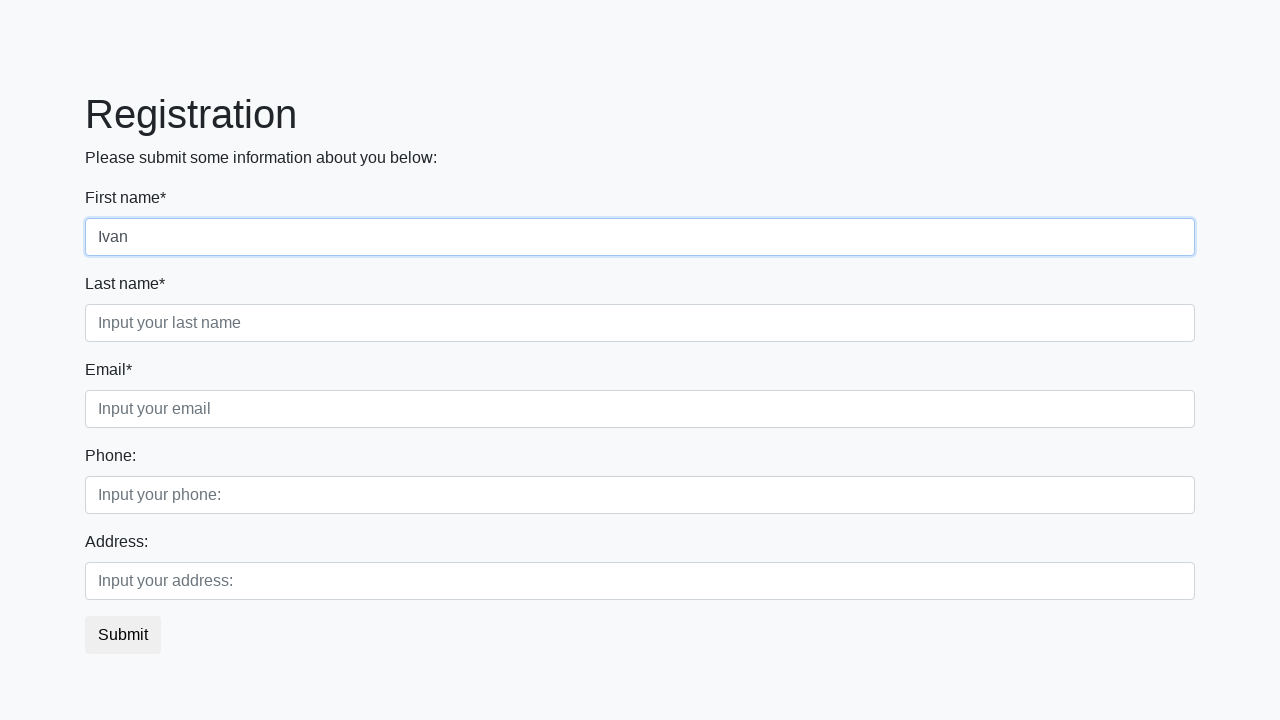

Filled last name field with 'Ivanov' on div.first_block input.form-control.second
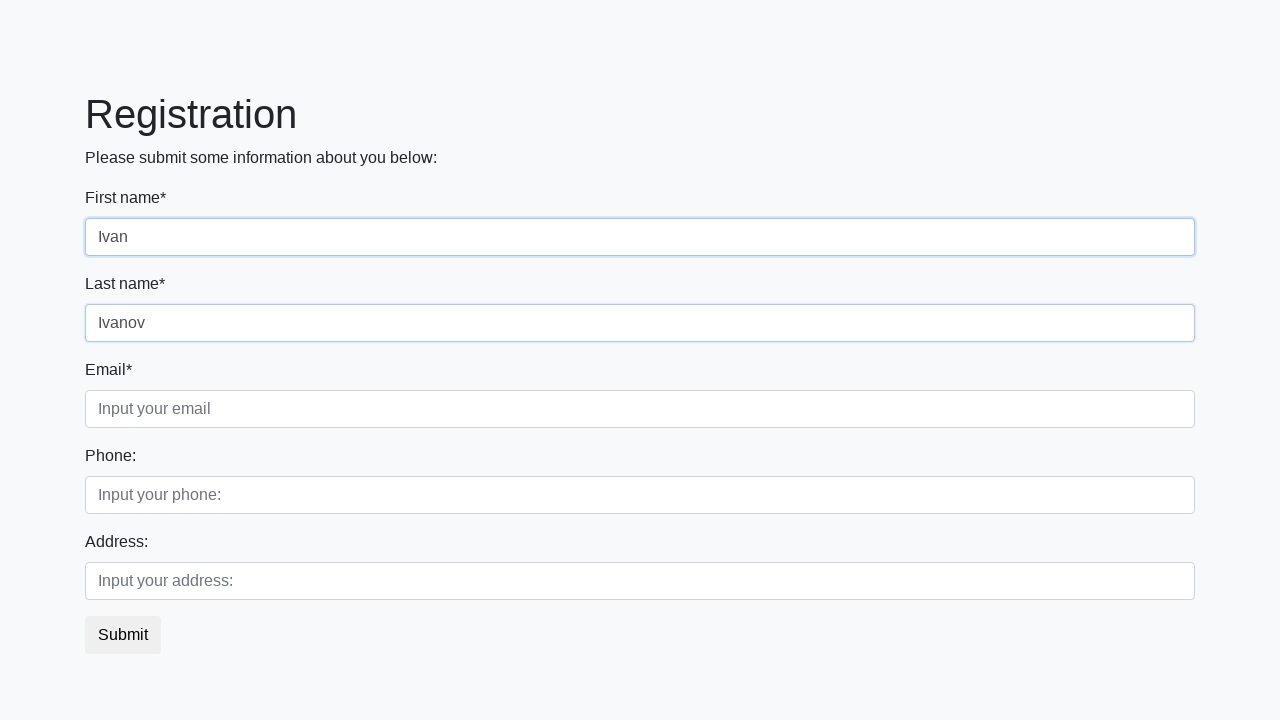

Filled email field with 'Ivan@test.com' on .third
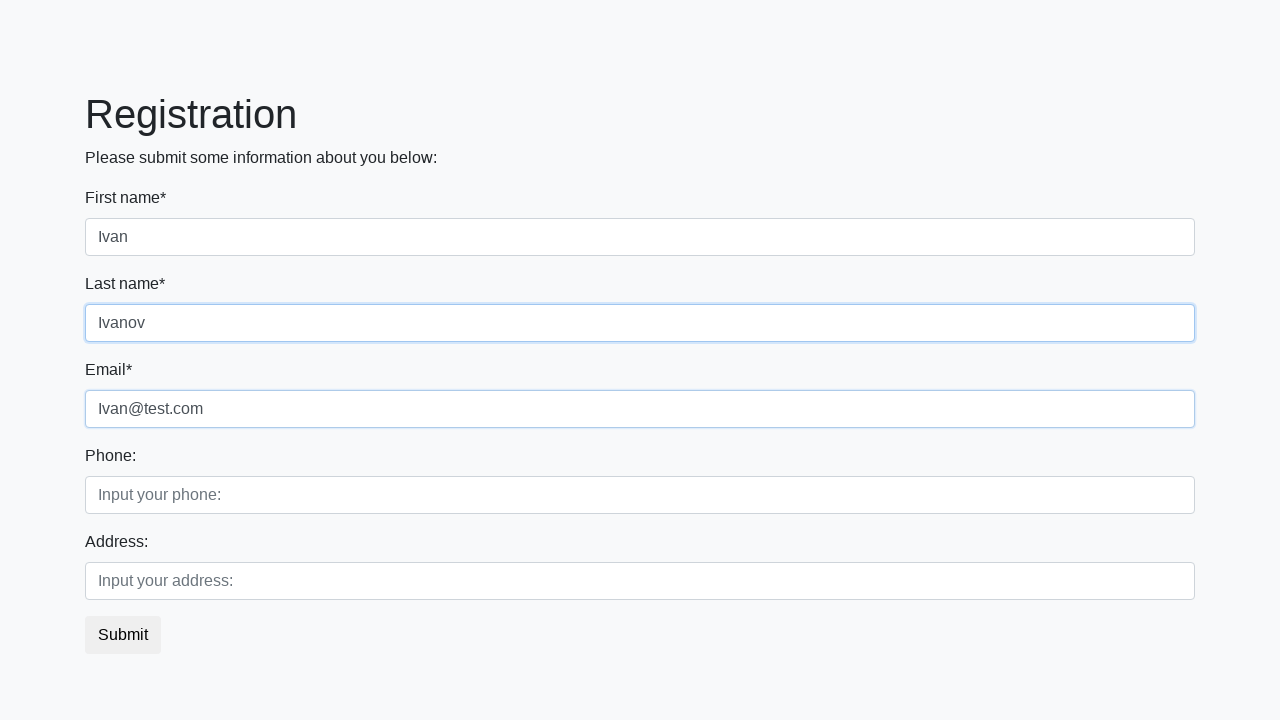

Clicked submit button at (123, 635) on button.btn
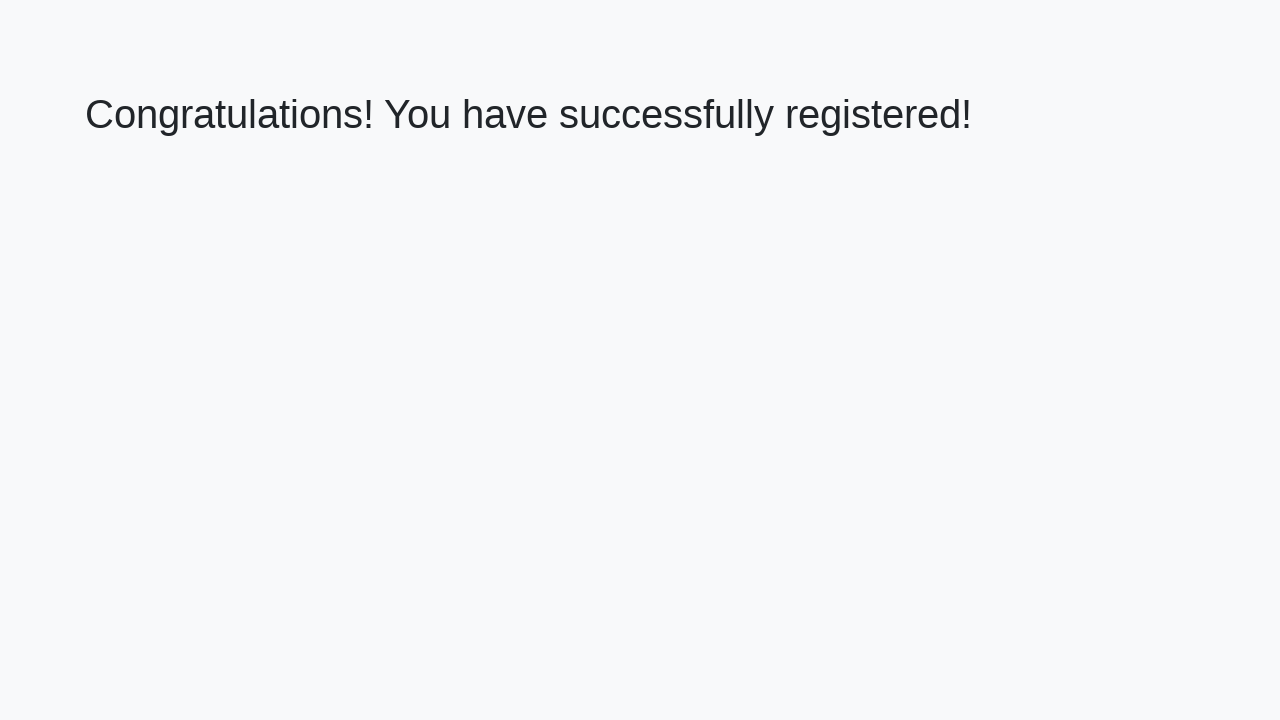

Success message heading loaded
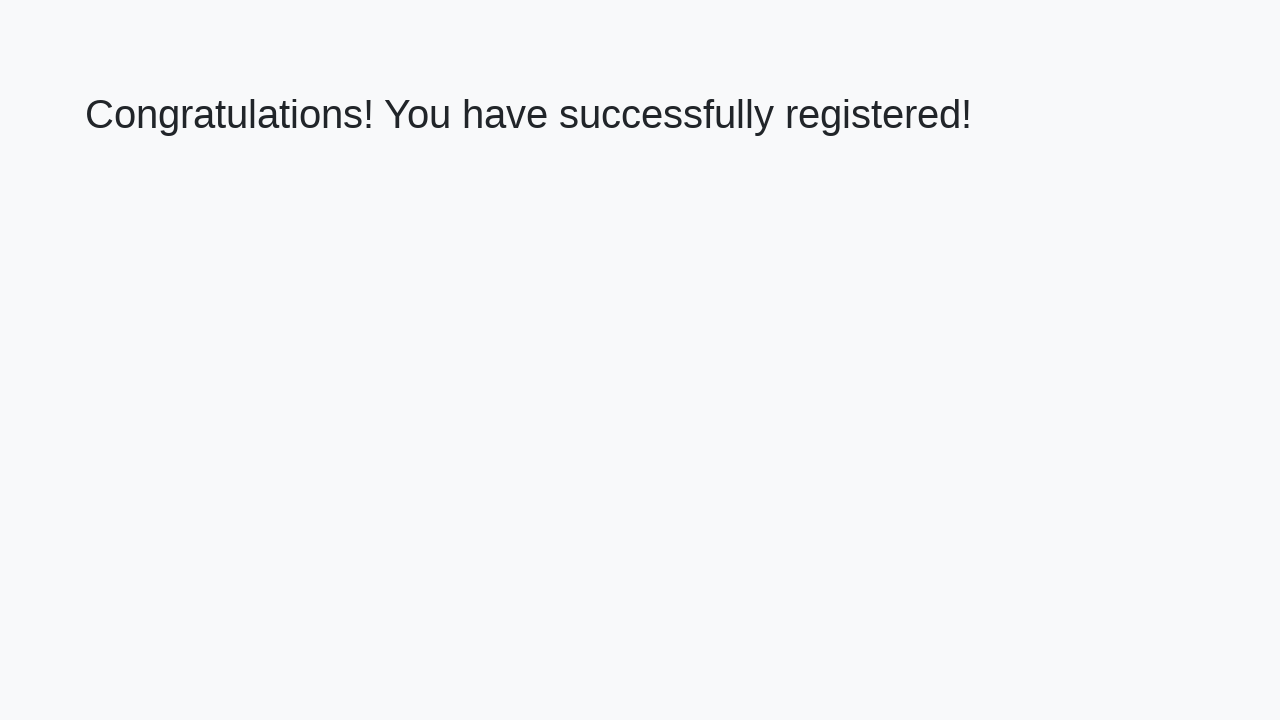

Retrieved success message text
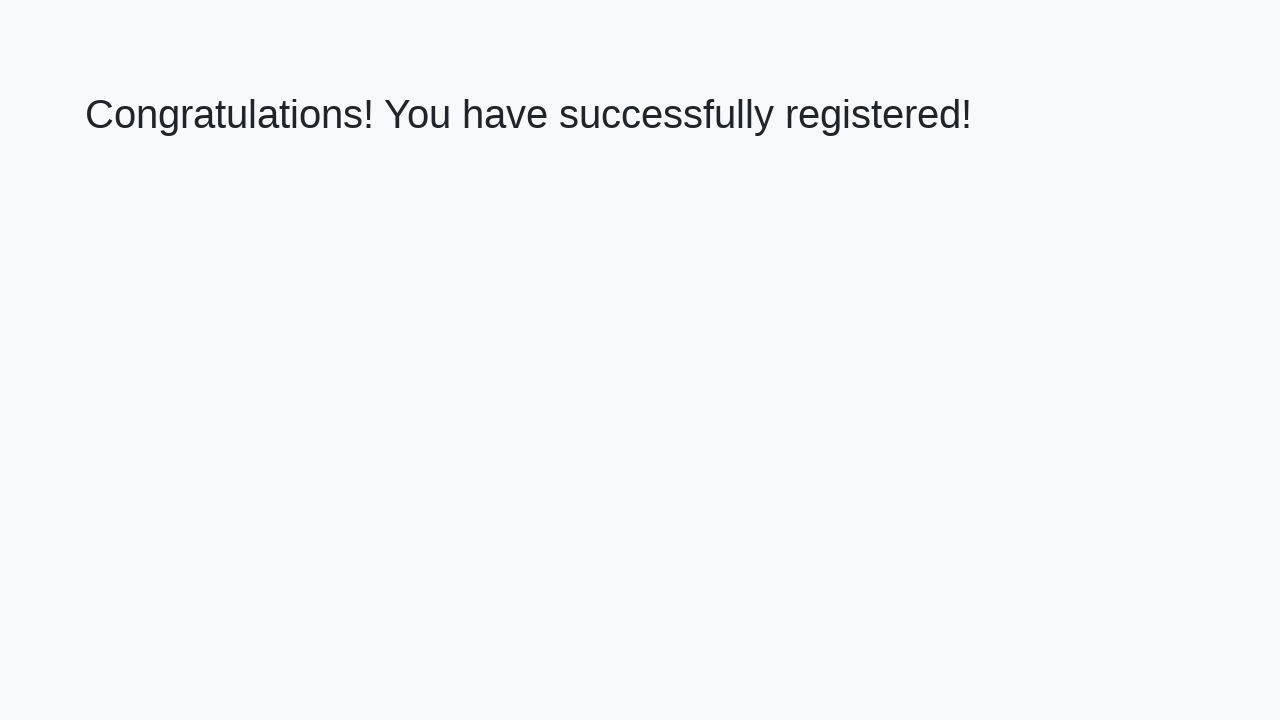

Verified success message matches expected text
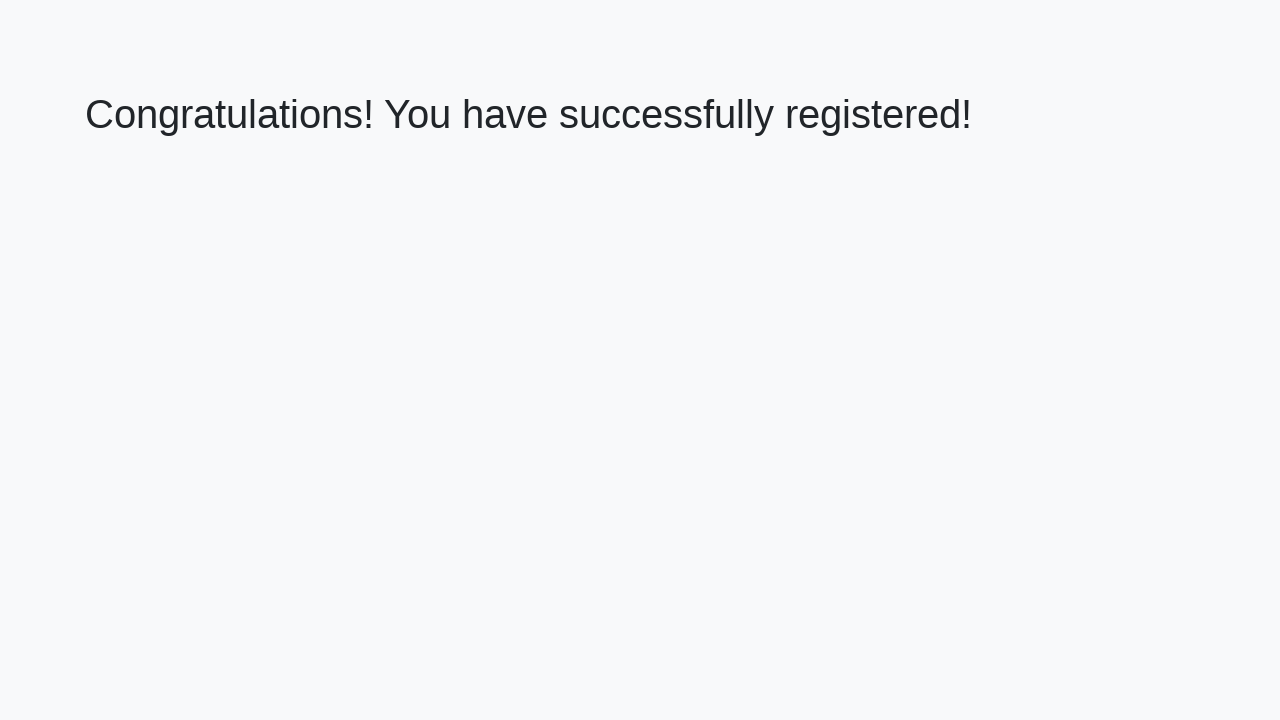

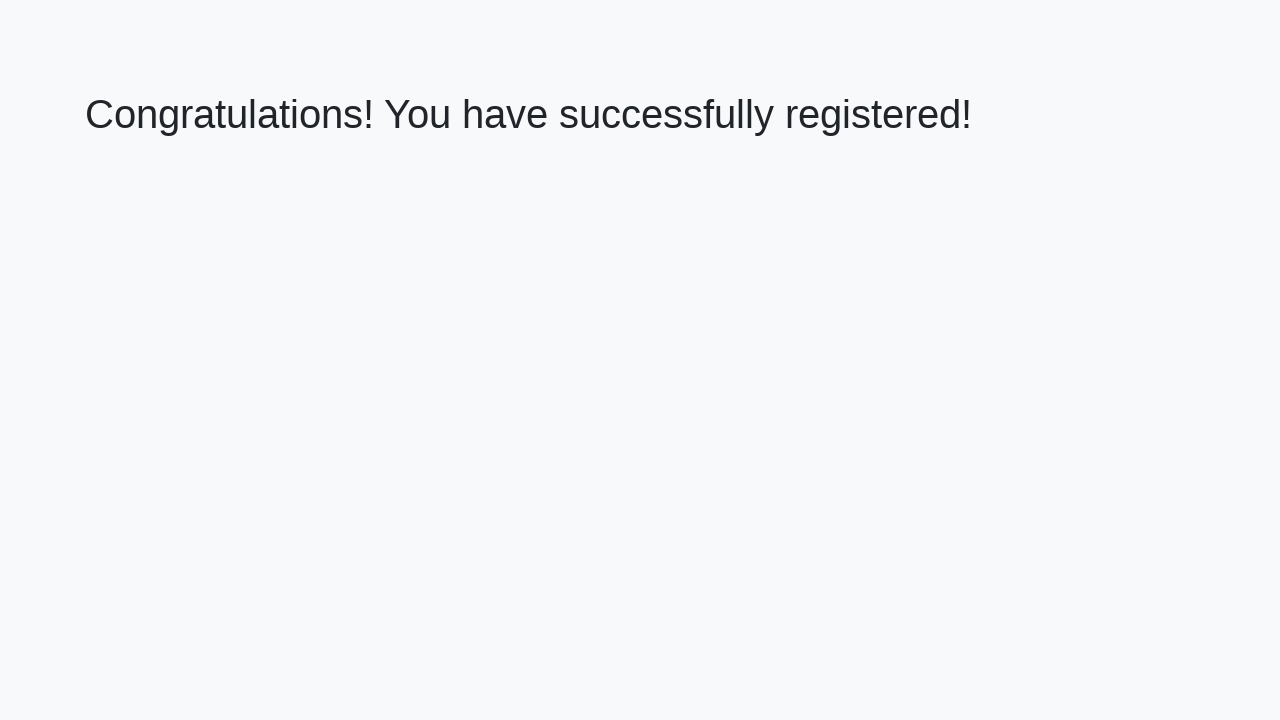